Tests window handling by opening a new window, verifying content, and switching back to the original window

Starting URL: https://the-internet.herokuapp.com/windows

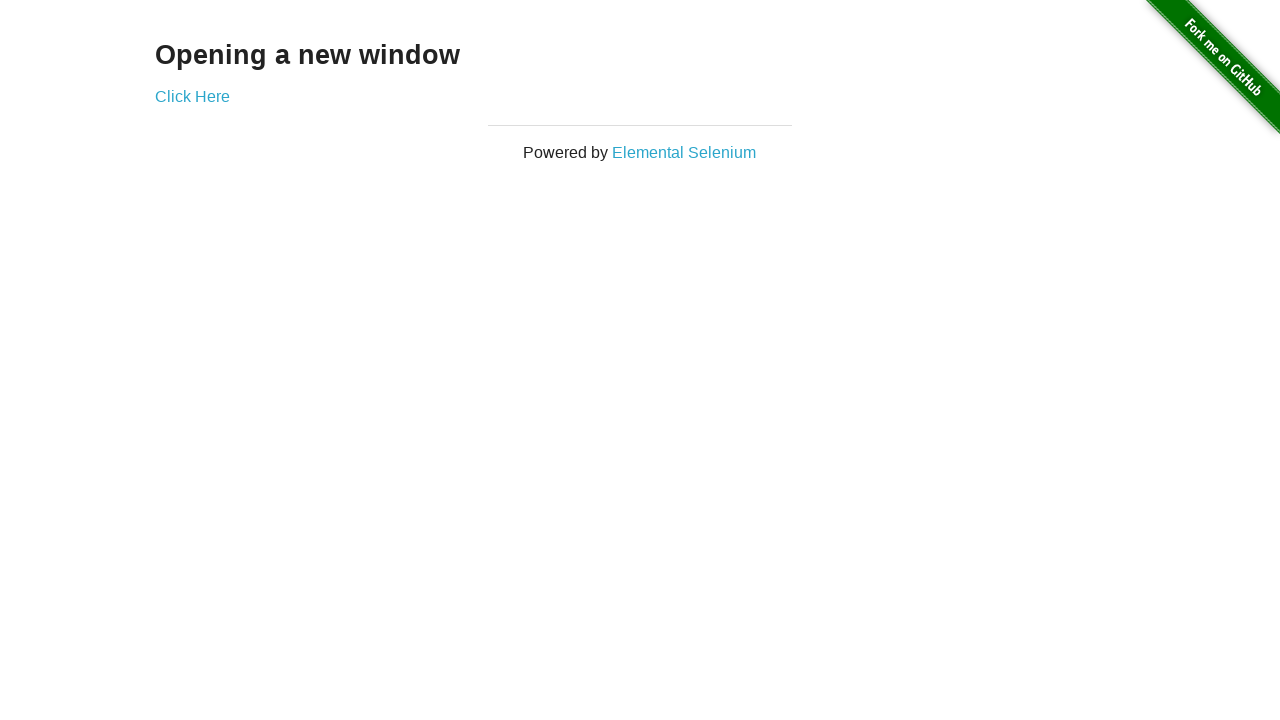

Clicked 'Click Here' to open new window at (192, 96) on text=Click Here
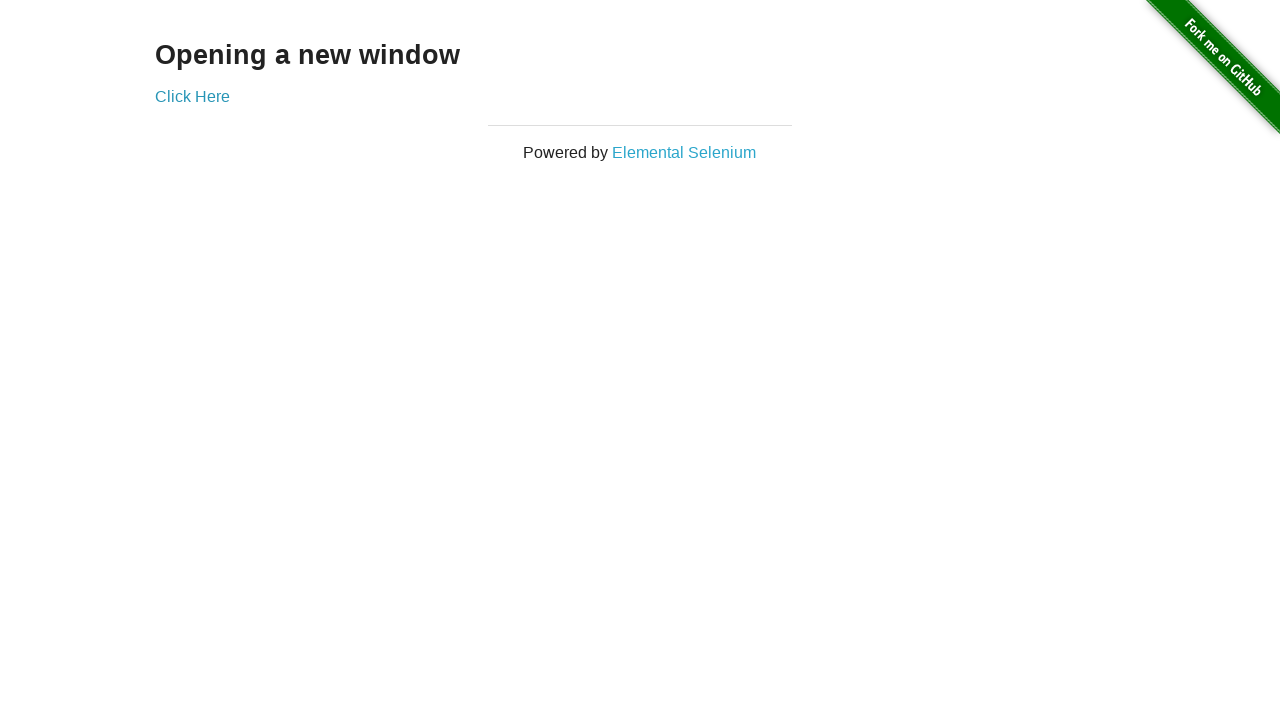

New window opened successfully
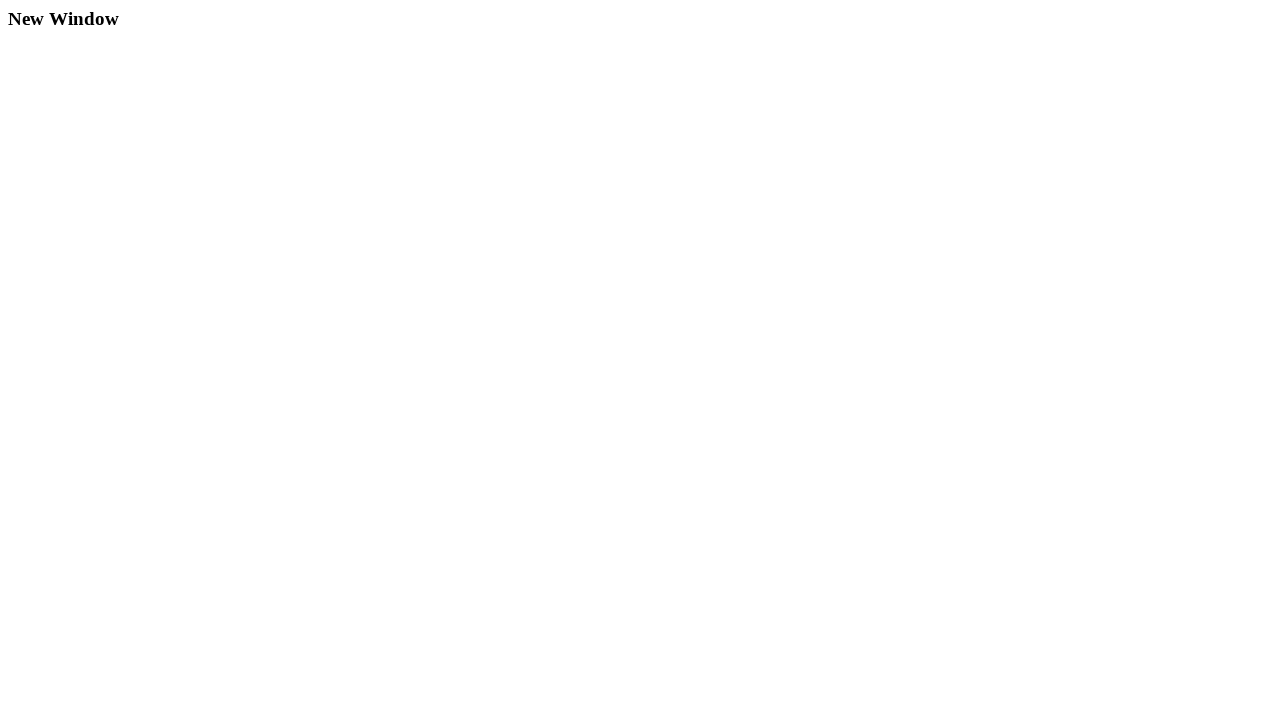

New window page loaded completely
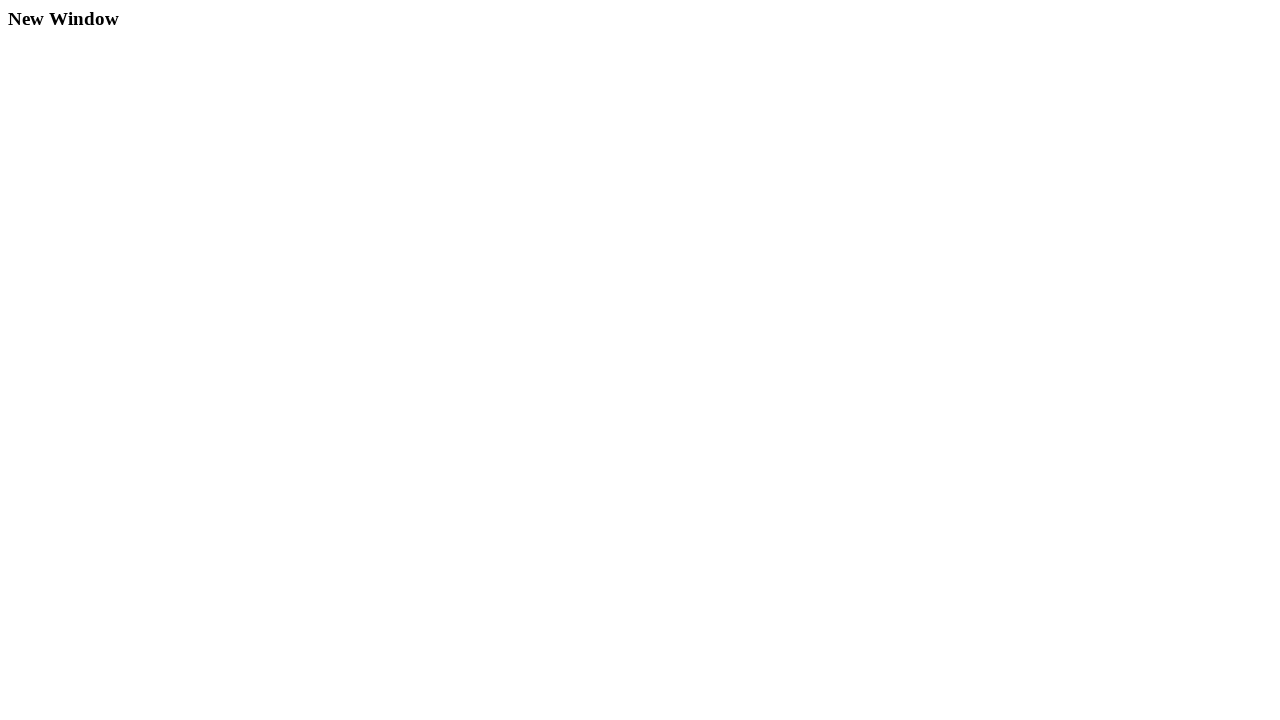

Retrieved heading text from new window
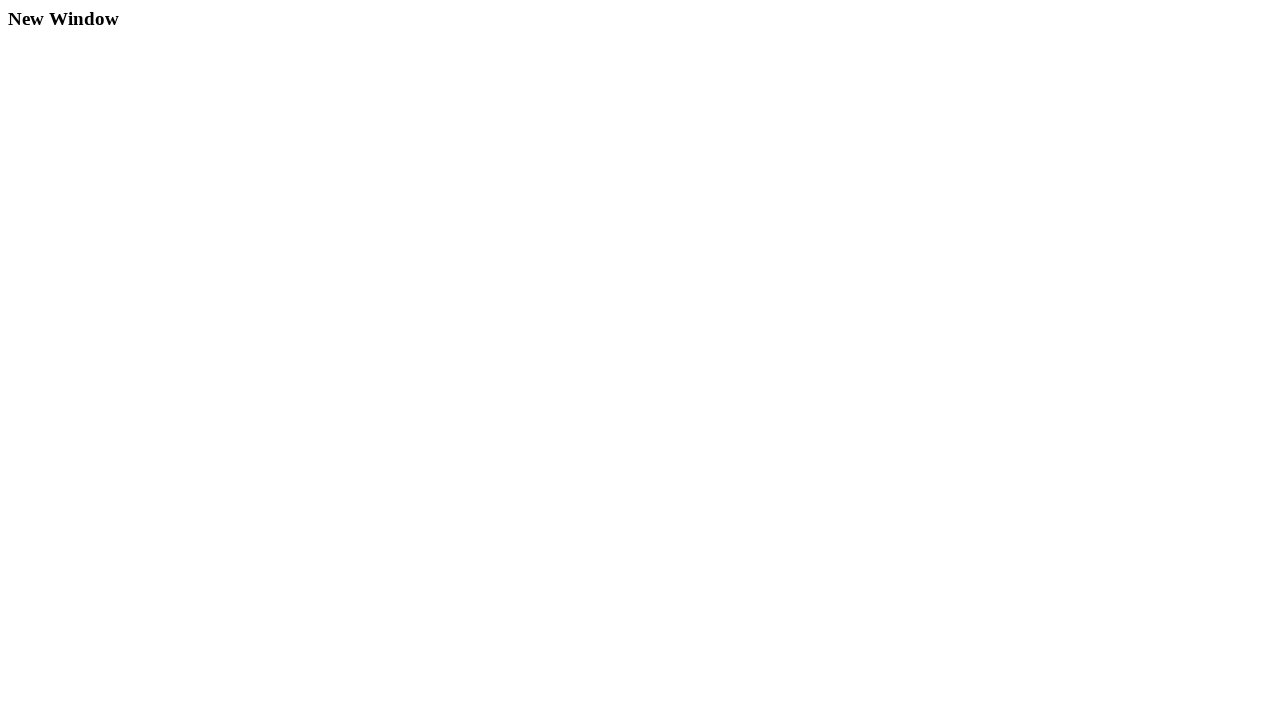

Verified 'New Window' text in heading
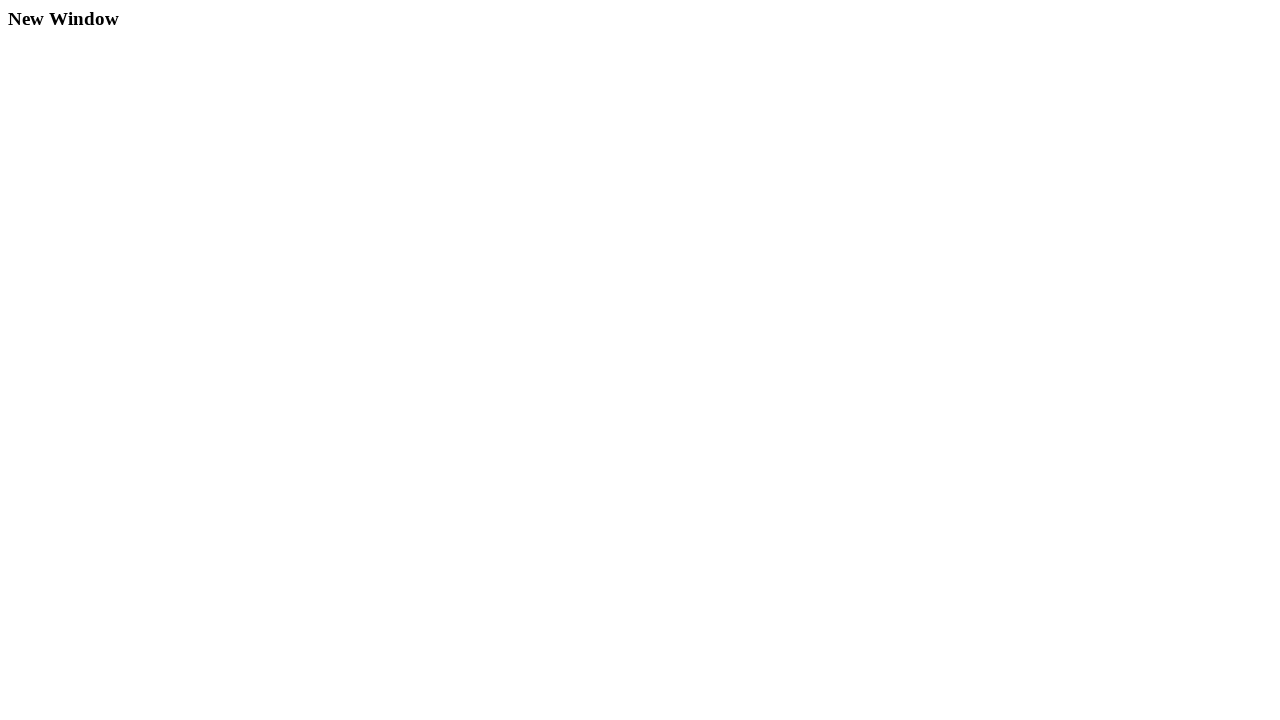

Closed new window
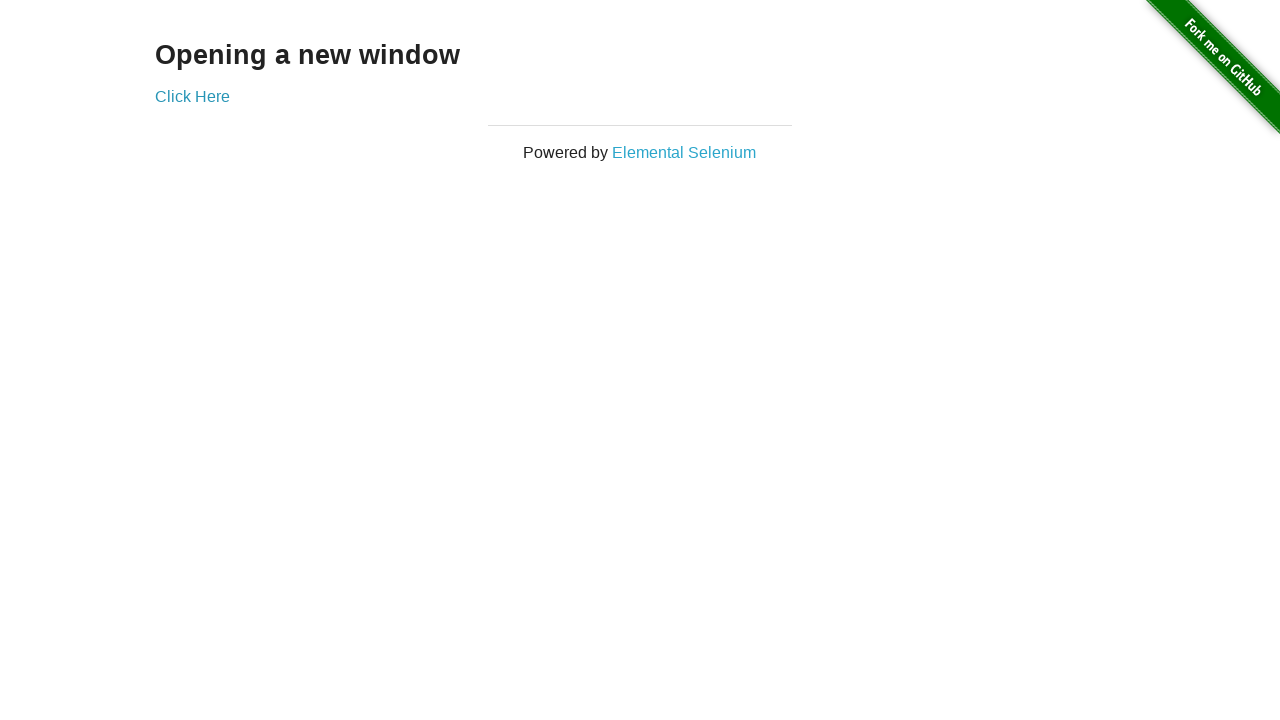

Retrieved heading text from original window
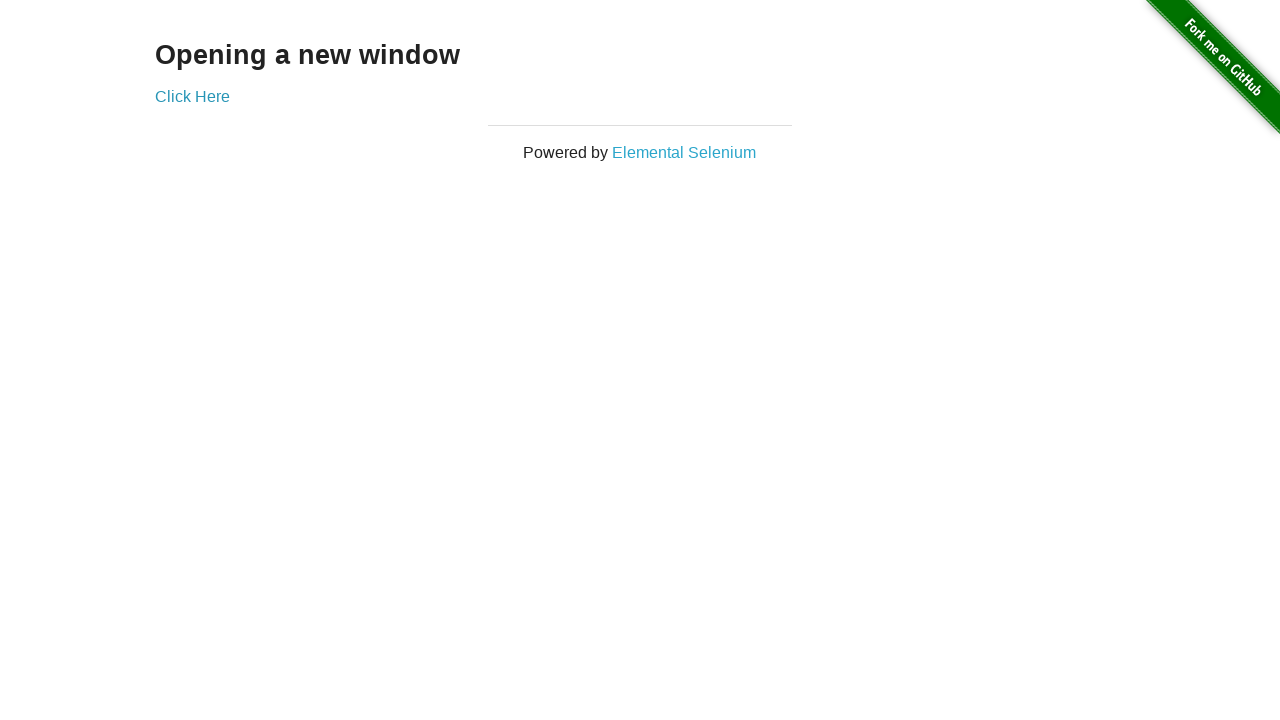

Verified 'Opening a new window' text in original window heading
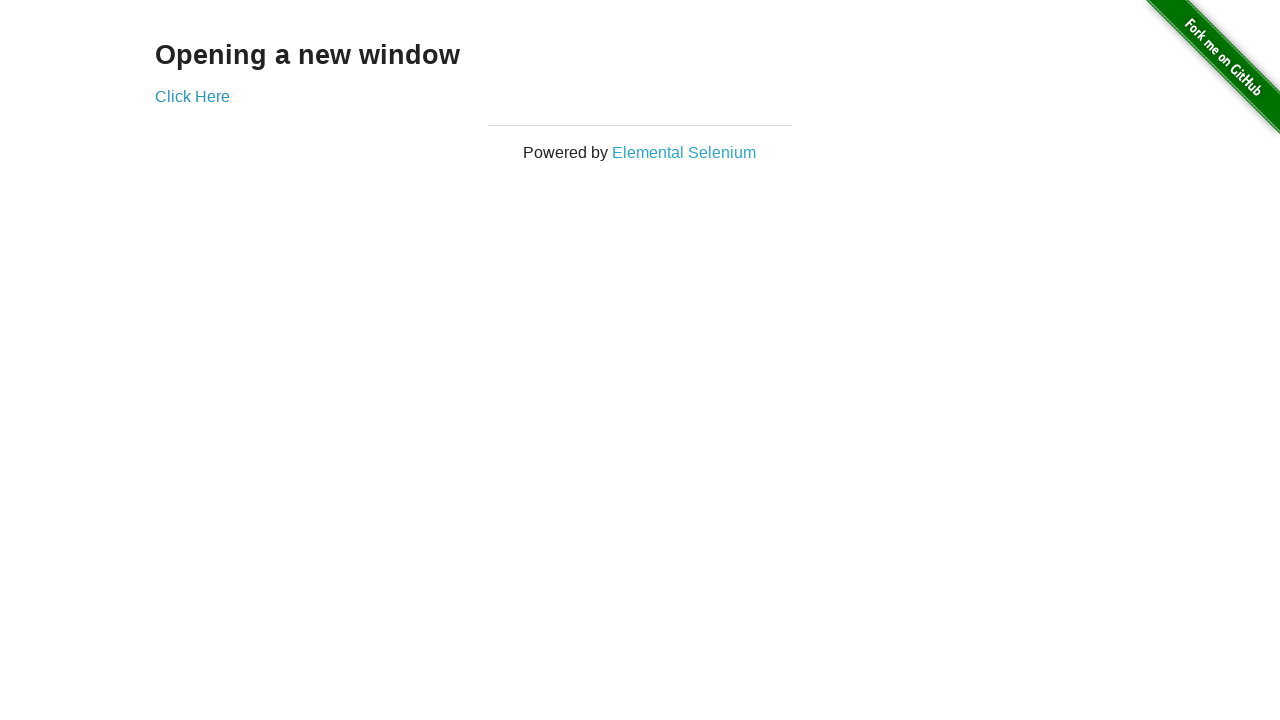

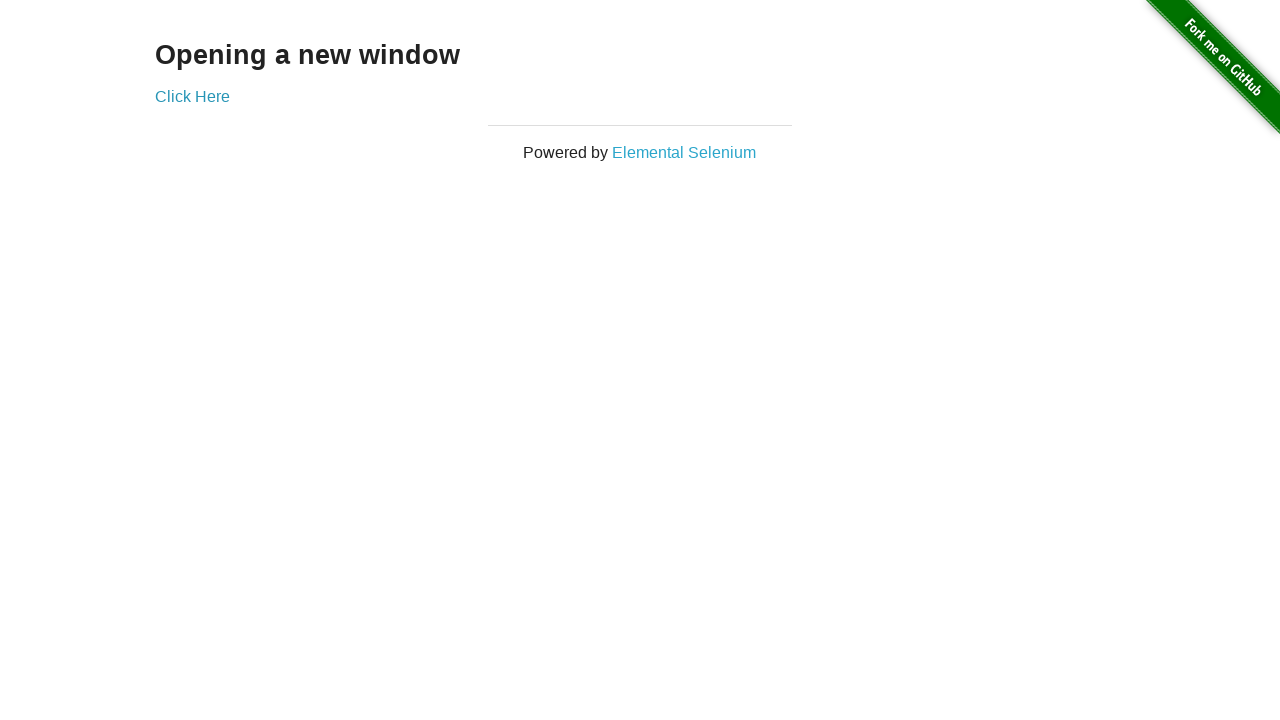